Tests window handle functionality by verifying page text and title, clicking a link to open a new window, switching to the new window, and verifying the new window's title

Starting URL: https://the-internet.herokuapp.com/windows

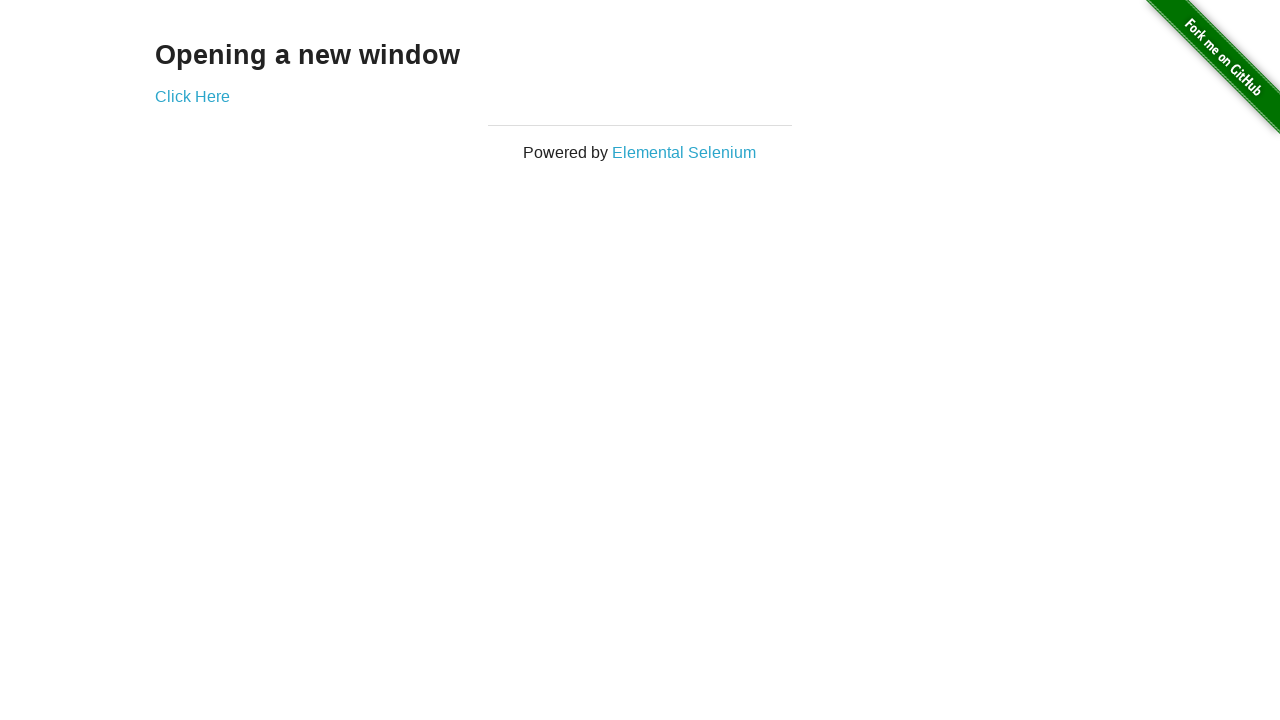

Waited for 'Opening a new window' text to load
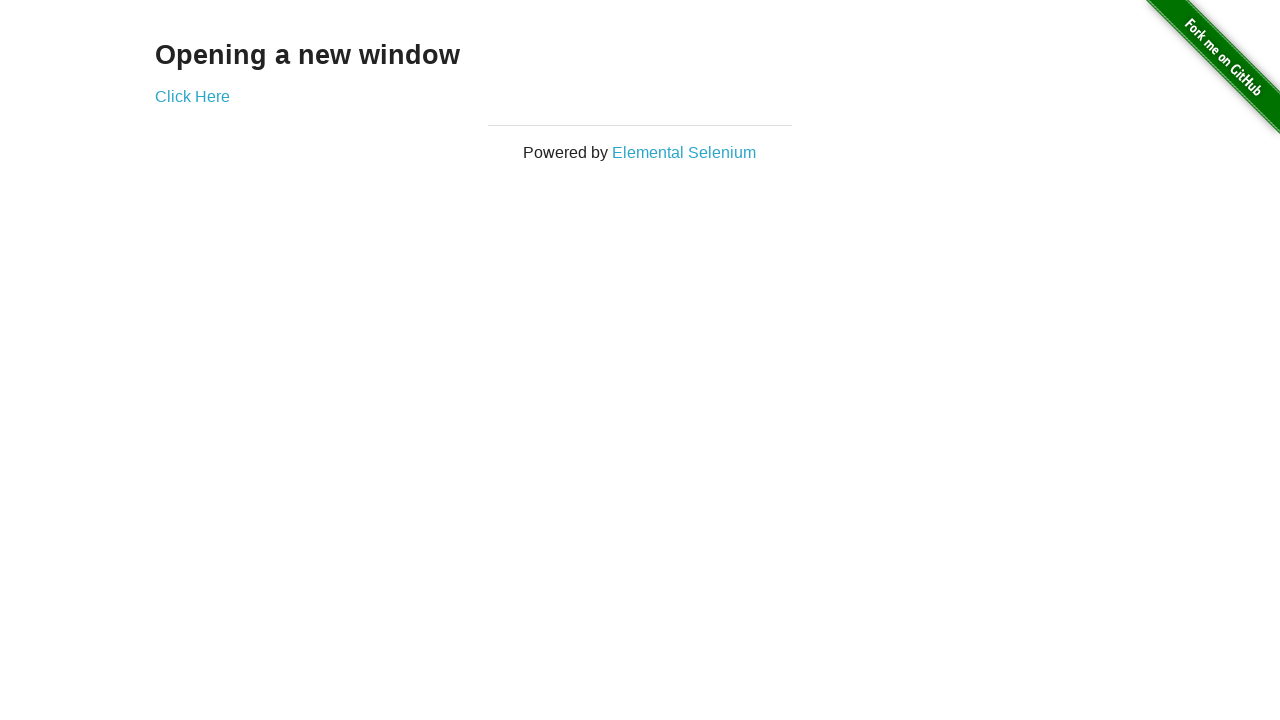

Located the 'Opening a new window' text element
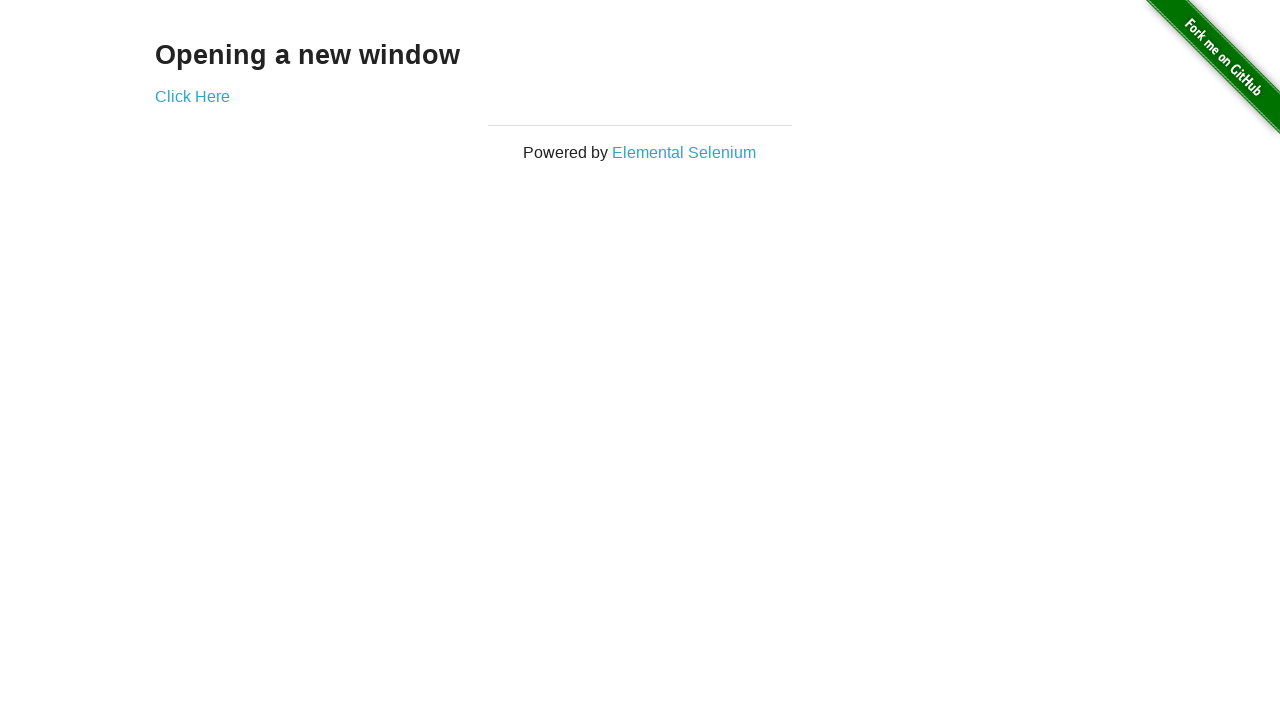

Verified 'Opening a new window' text is present on the page
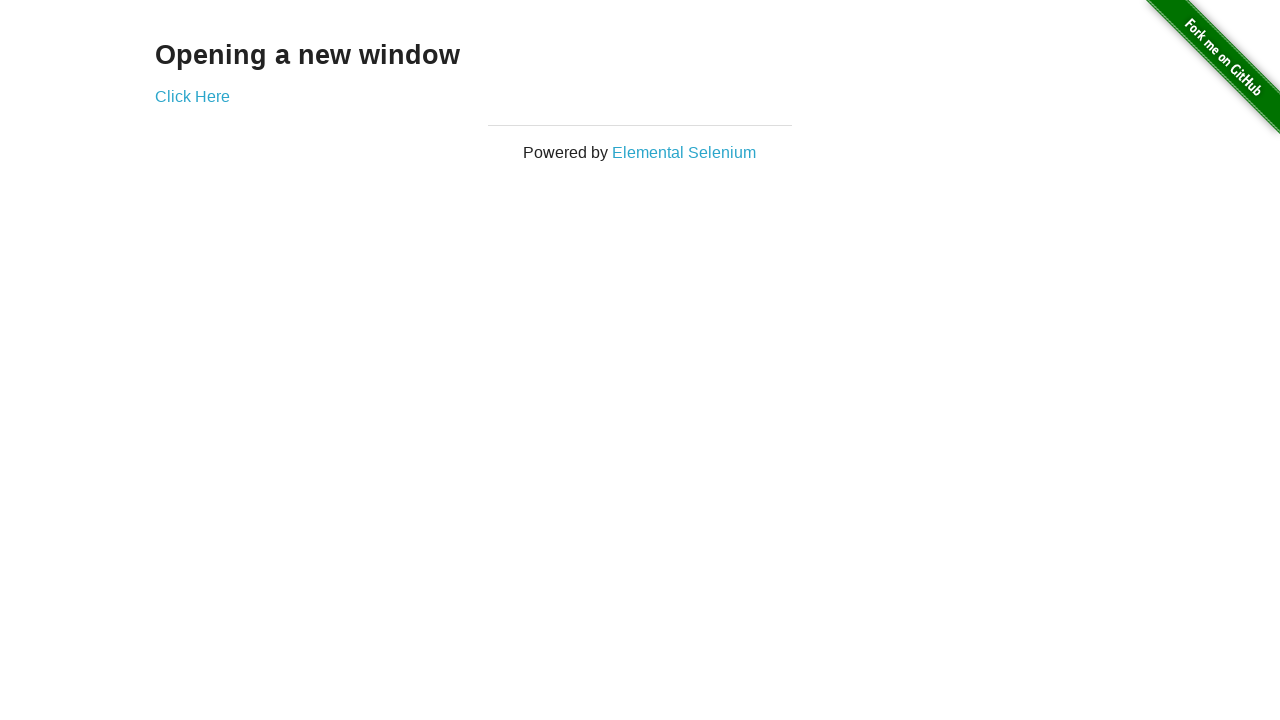

Verified page title is 'The Internet'
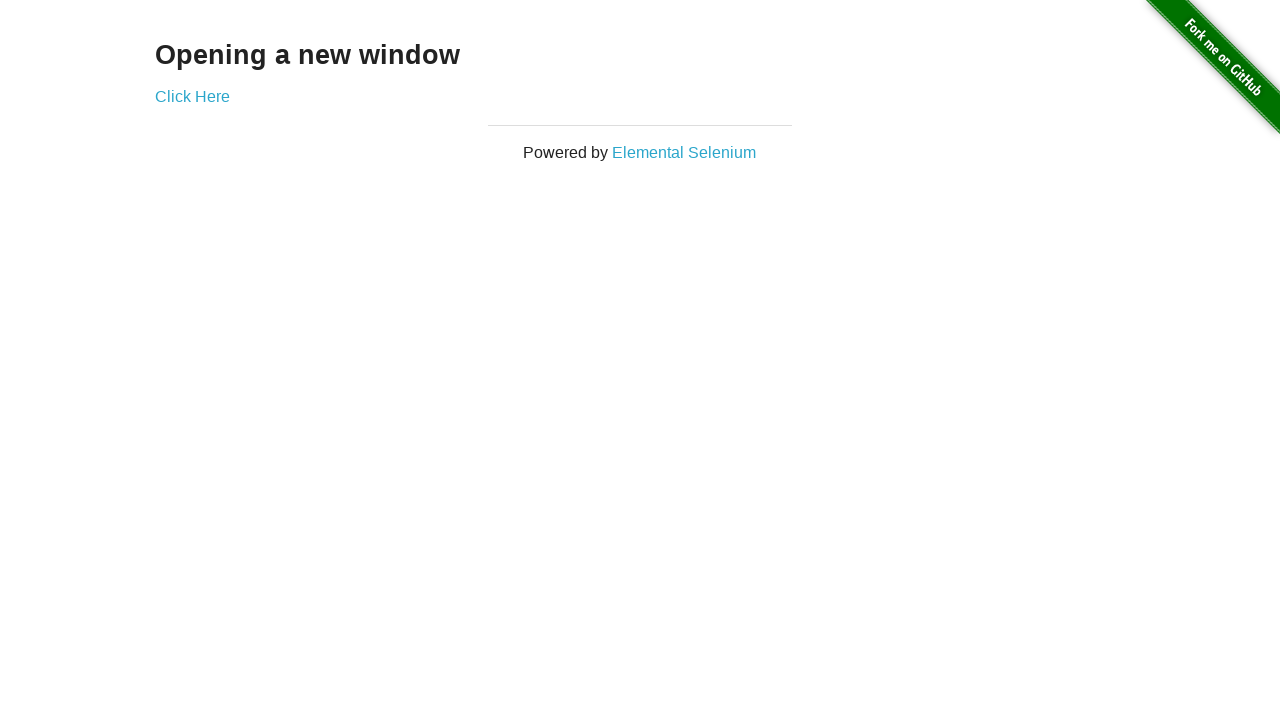

Clicked 'Click Here' link to open new window at (192, 96) on text=Click Here
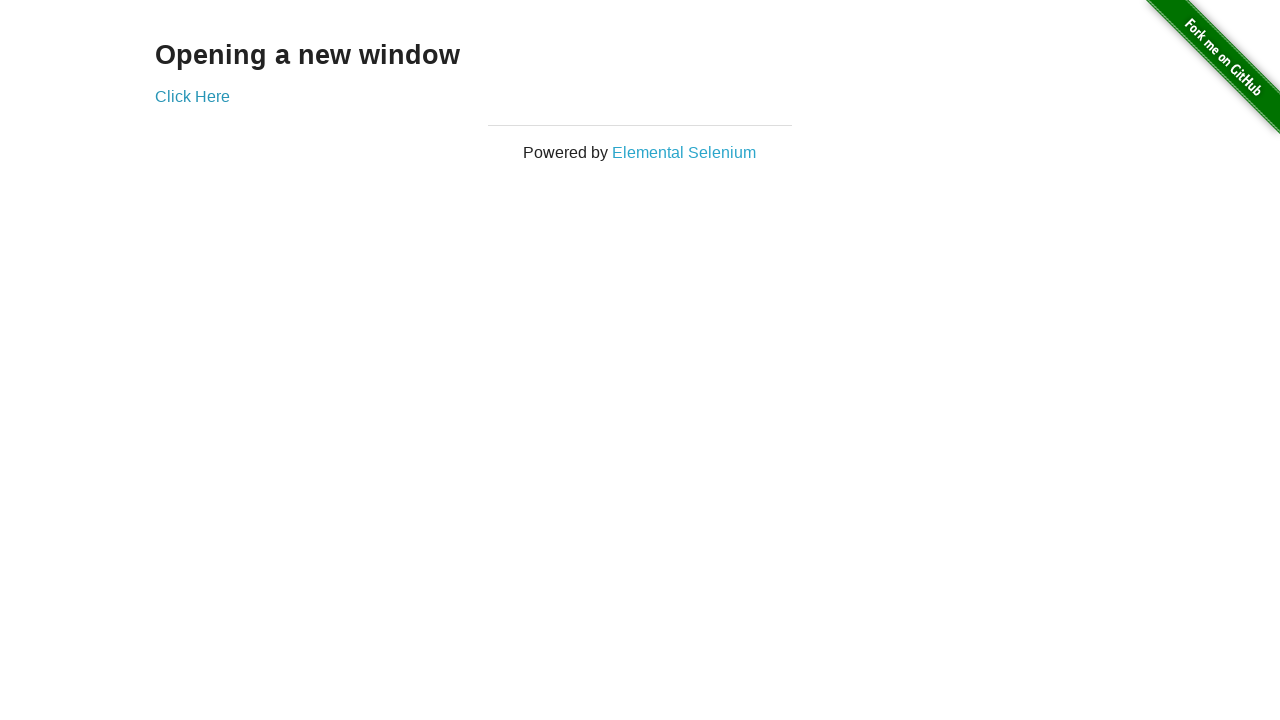

Obtained handle to new window
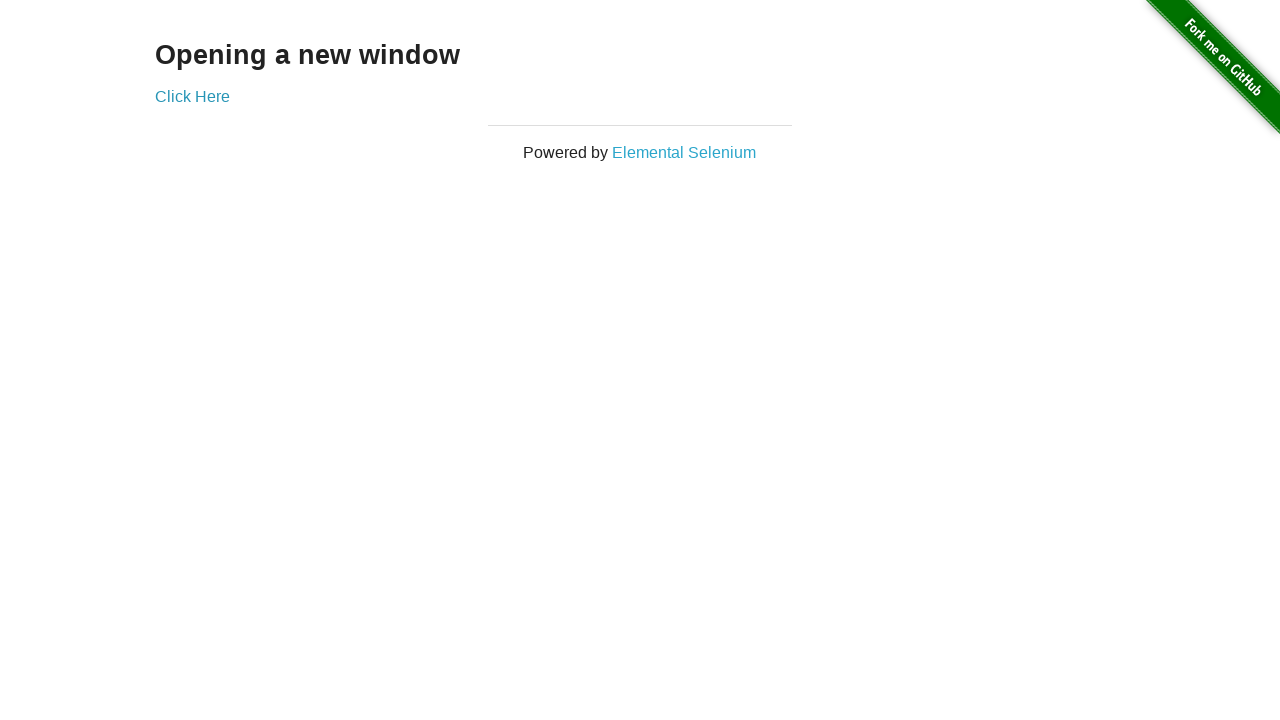

Waited for new window to load
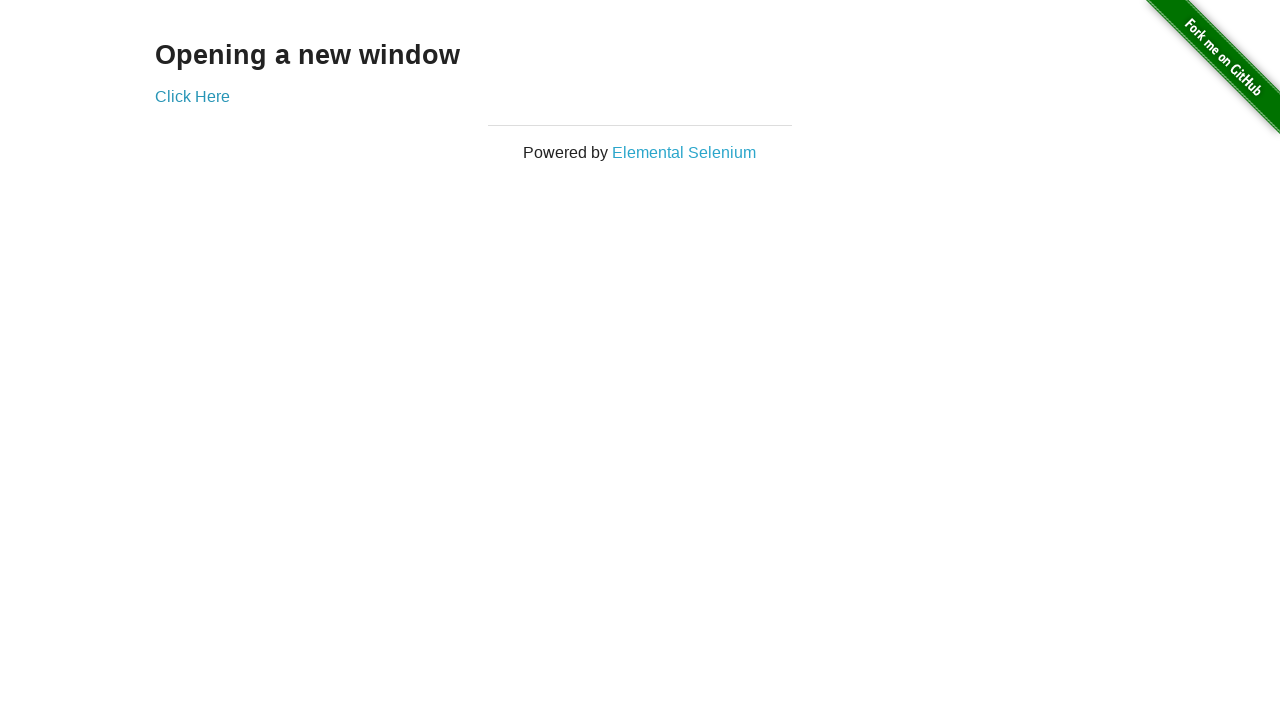

Verified new window title is 'New Window'
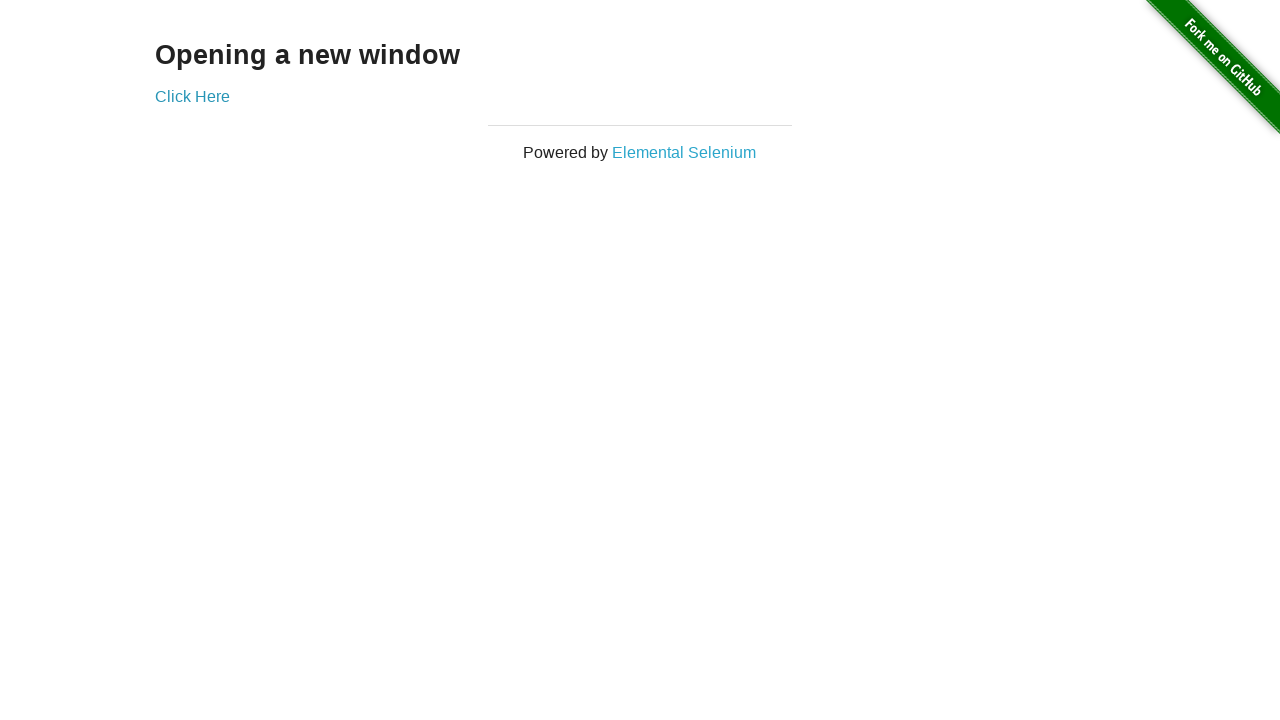

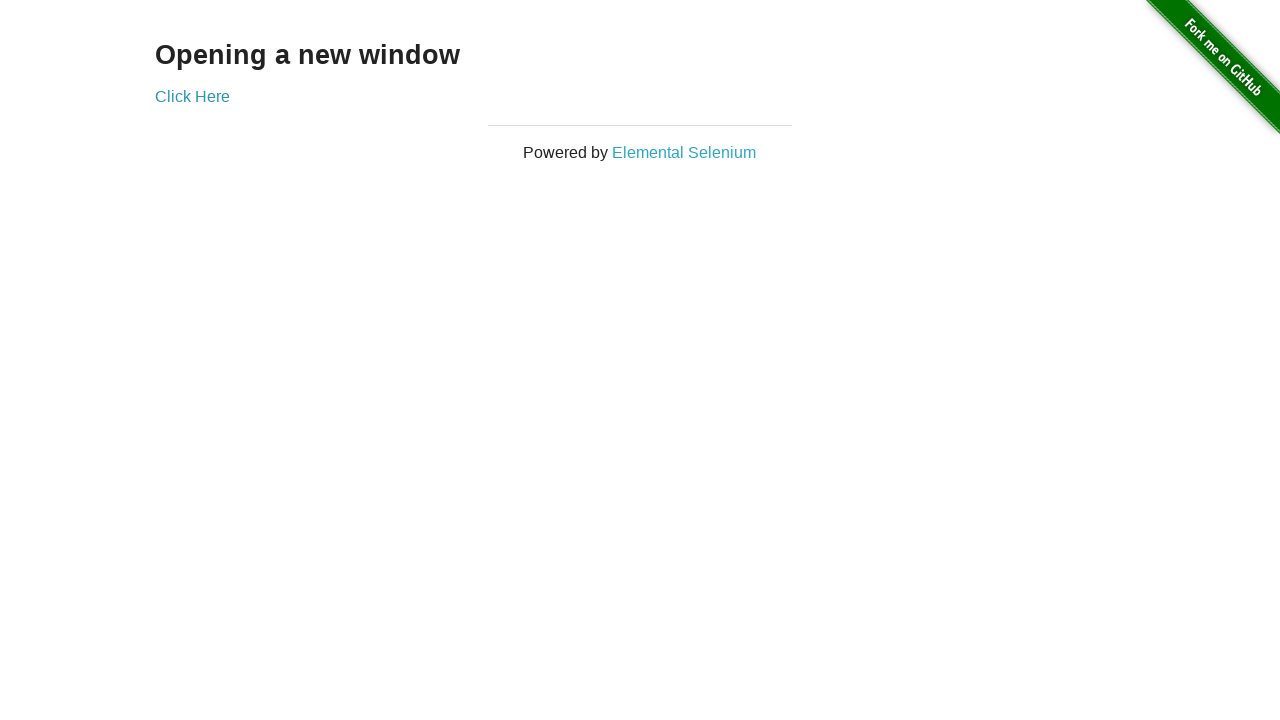